Tests that entered text is trimmed when editing a todo item

Starting URL: https://demo.playwright.dev/todomvc

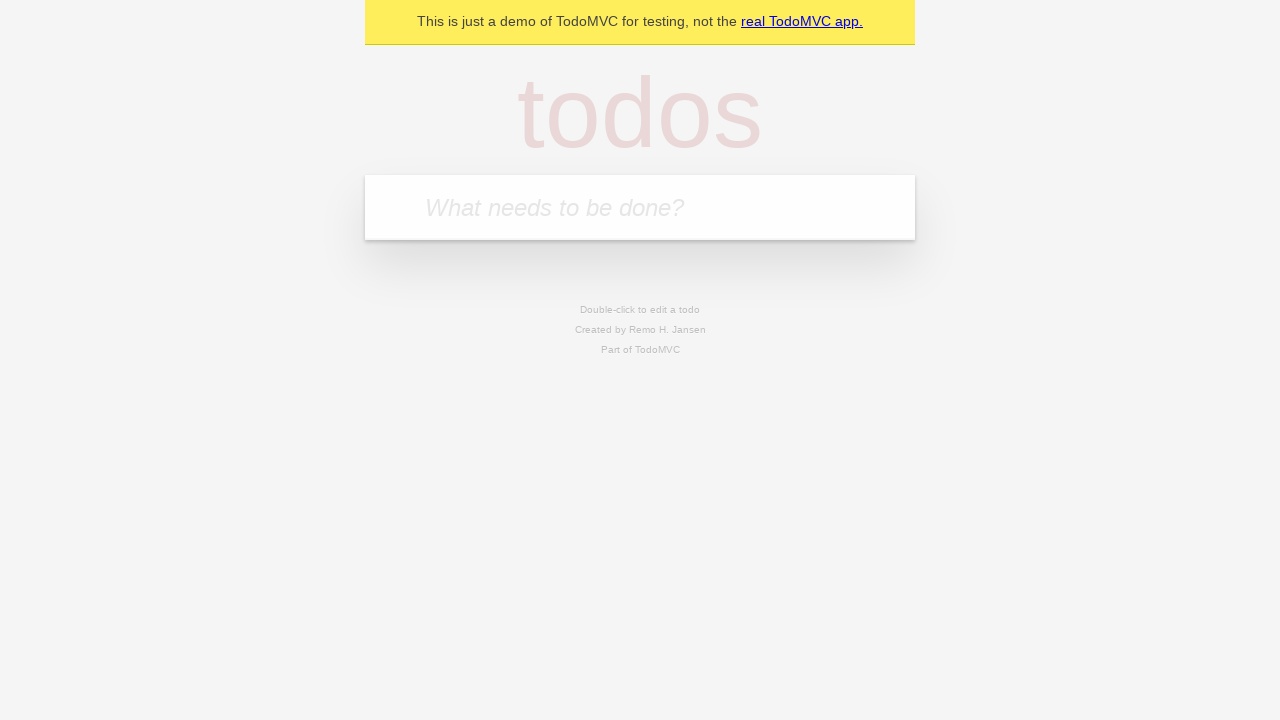

Filled todo input with 'buy some cheese' on internal:attr=[placeholder="What needs to be done?"i]
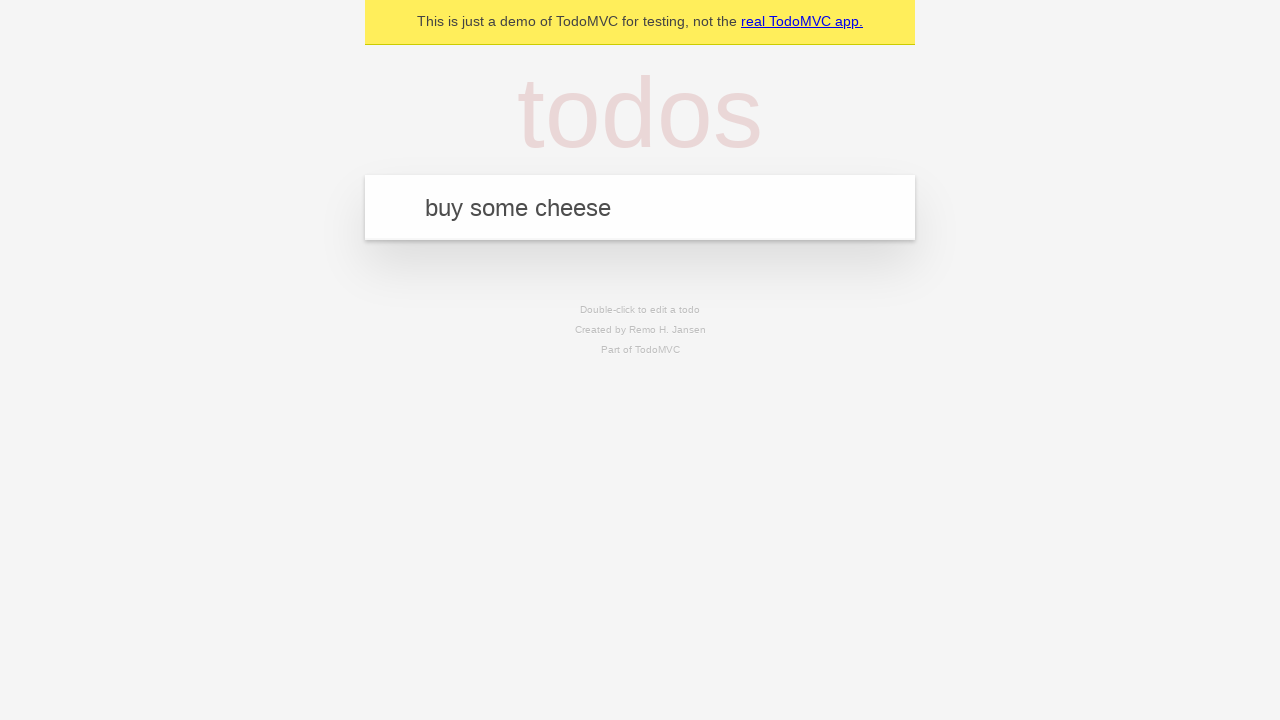

Pressed Enter to add first todo item on internal:attr=[placeholder="What needs to be done?"i]
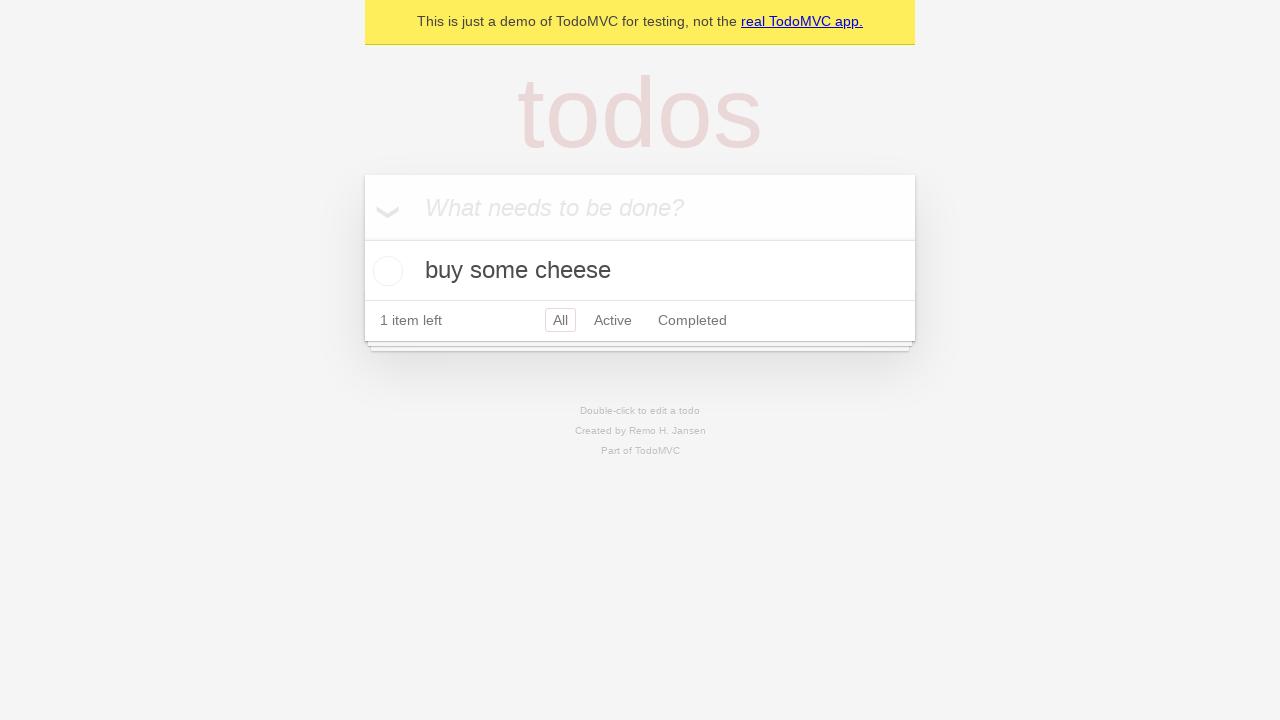

Filled todo input with 'feed the cat' on internal:attr=[placeholder="What needs to be done?"i]
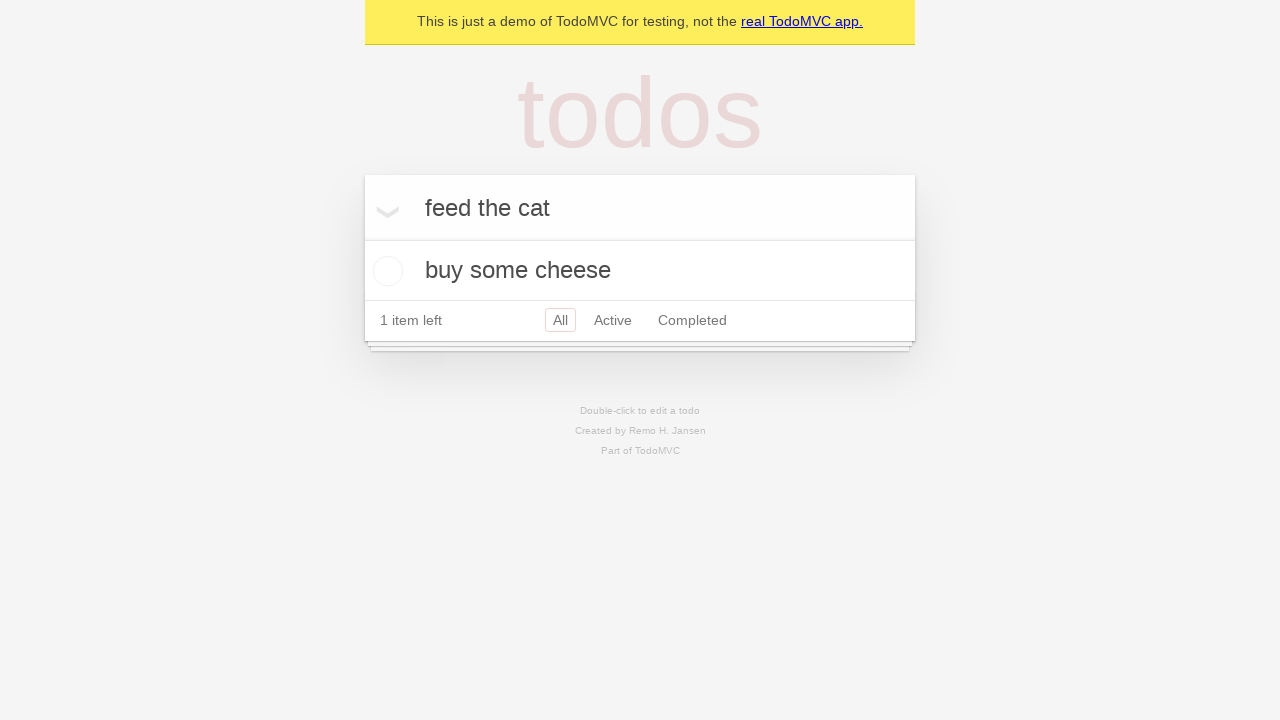

Pressed Enter to add second todo item on internal:attr=[placeholder="What needs to be done?"i]
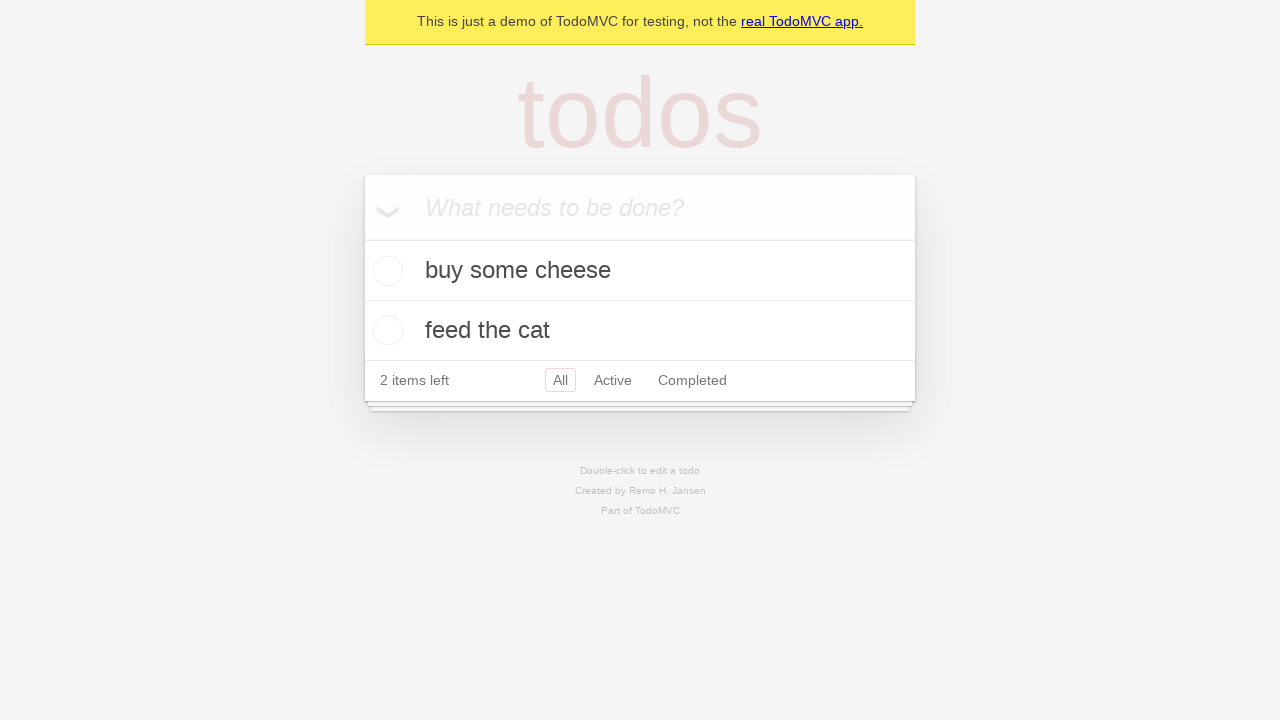

Filled todo input with 'book a doctors appointment' on internal:attr=[placeholder="What needs to be done?"i]
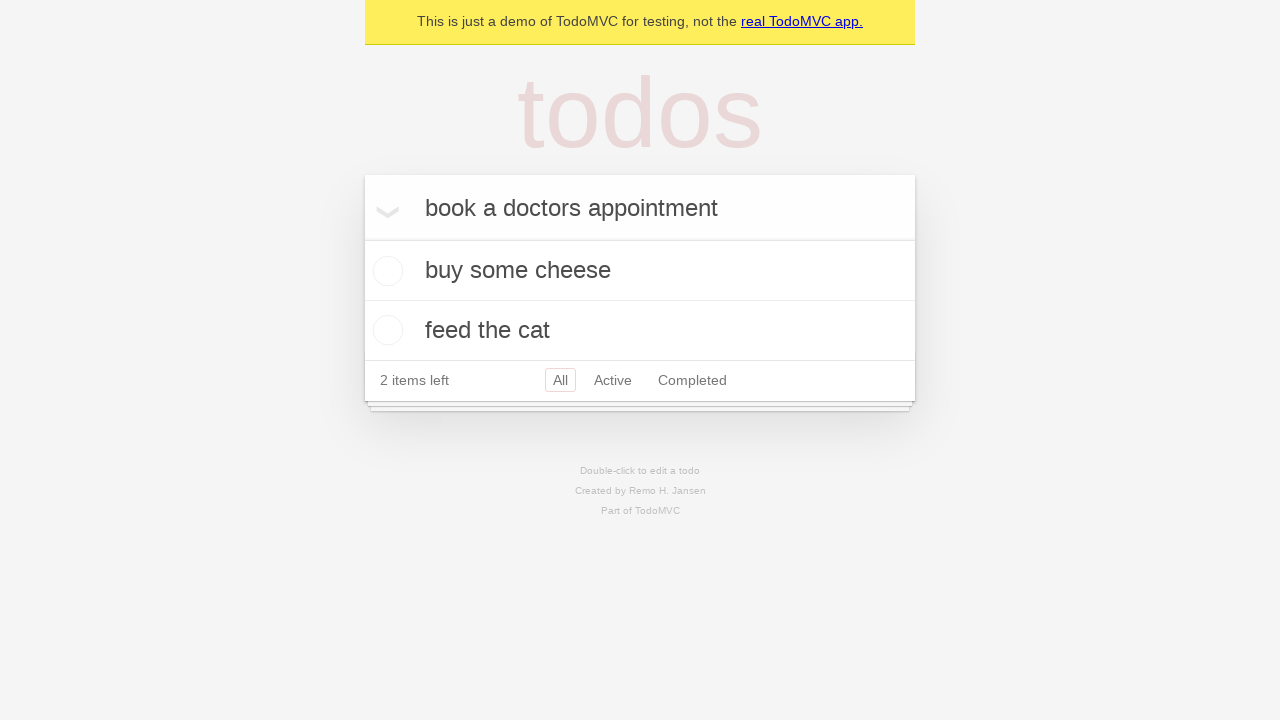

Pressed Enter to add third todo item on internal:attr=[placeholder="What needs to be done?"i]
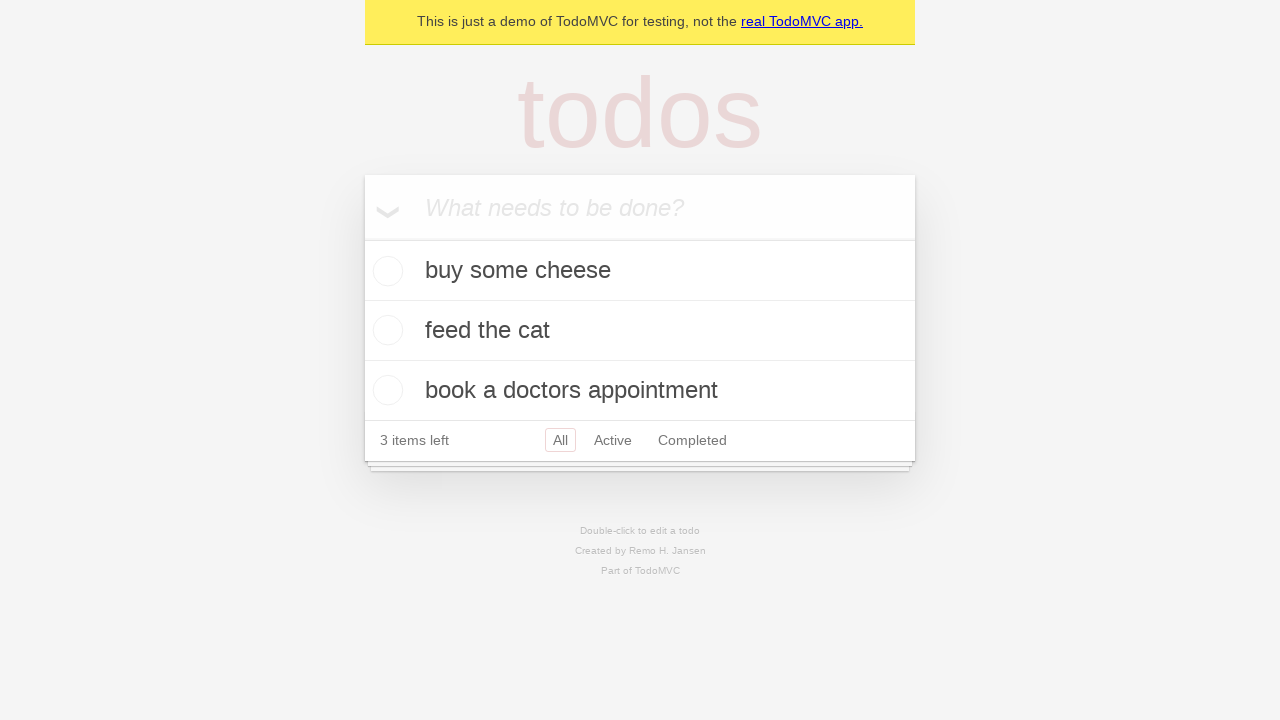

Verified that 3 todo items are displayed
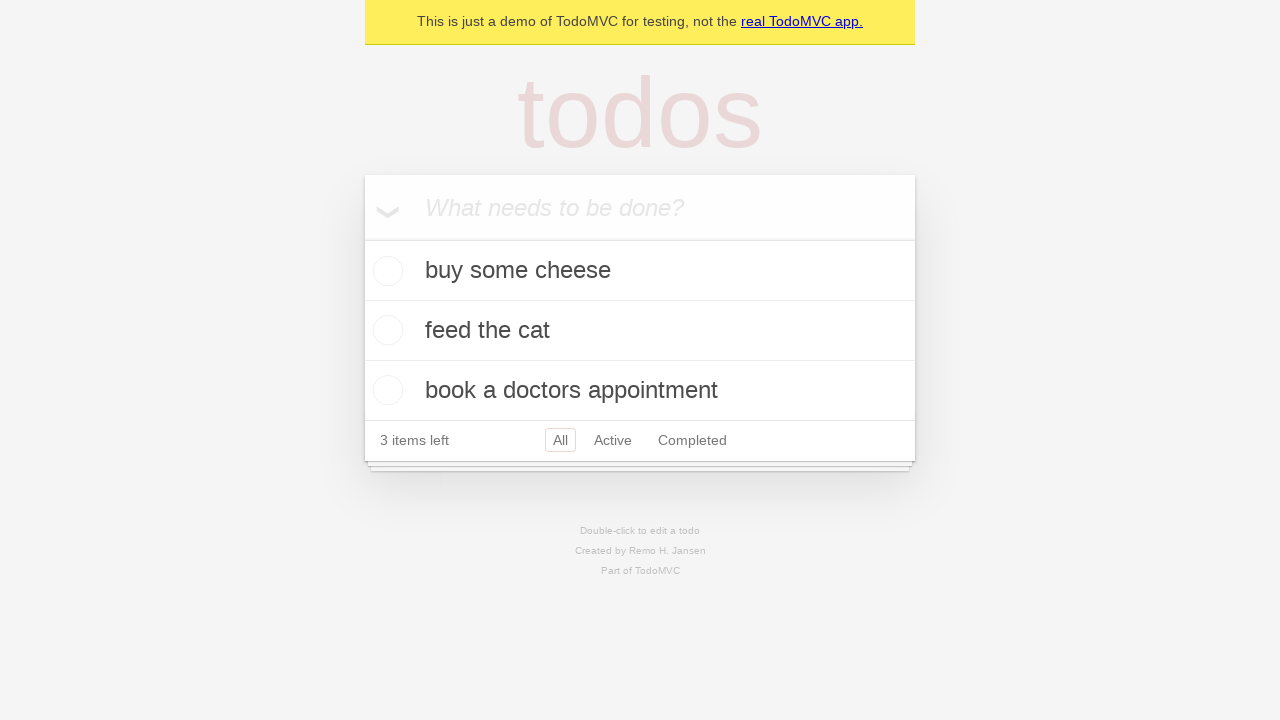

Double-clicked second todo item to enter edit mode at (640, 331) on internal:testid=[data-testid="todo-item"s] >> nth=1
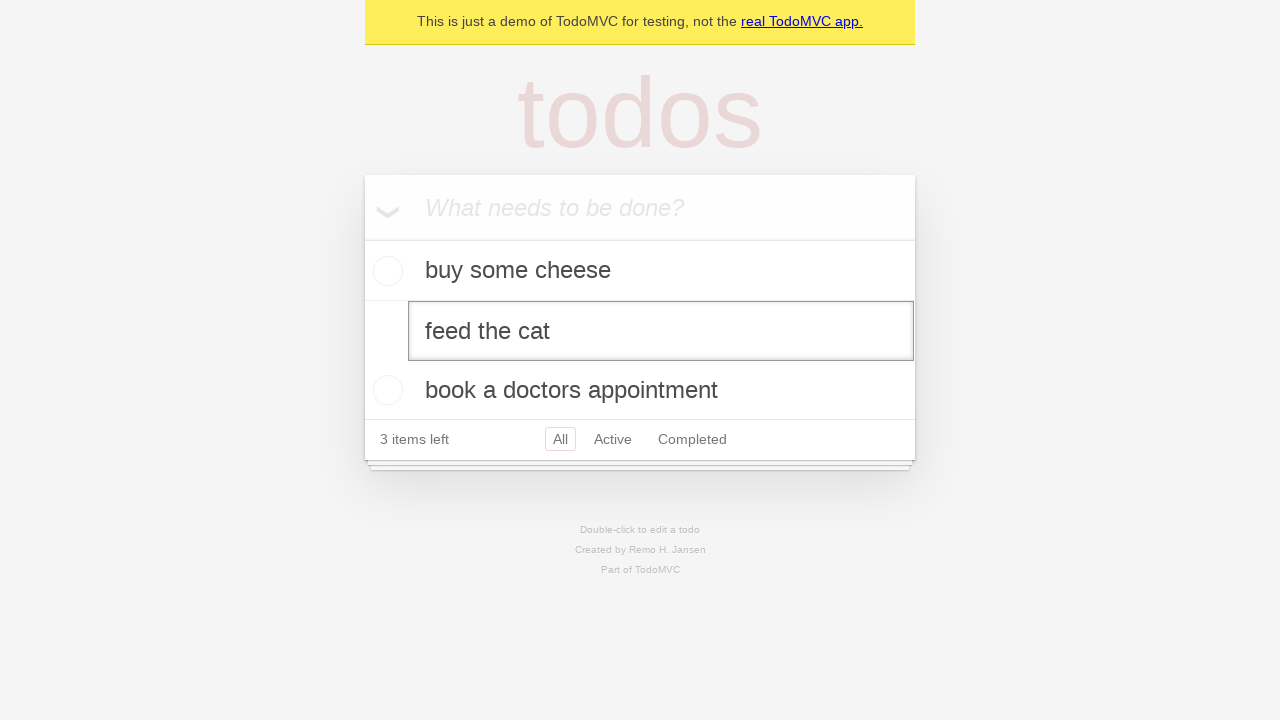

Filled edit field with text containing leading and trailing spaces: '    buy some sausages    ' on internal:testid=[data-testid="todo-item"s] >> nth=1 >> internal:role=textbox[nam
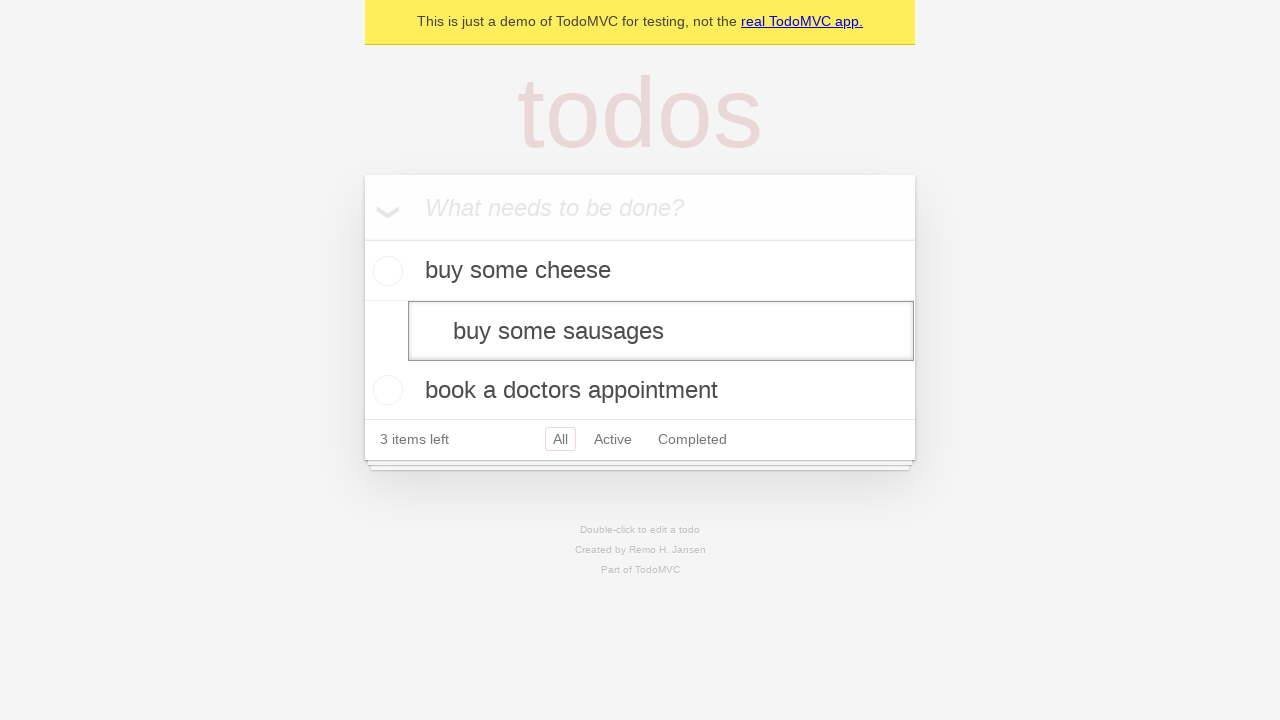

Pressed Enter to confirm edit and verify text is trimmed on internal:testid=[data-testid="todo-item"s] >> nth=1 >> internal:role=textbox[nam
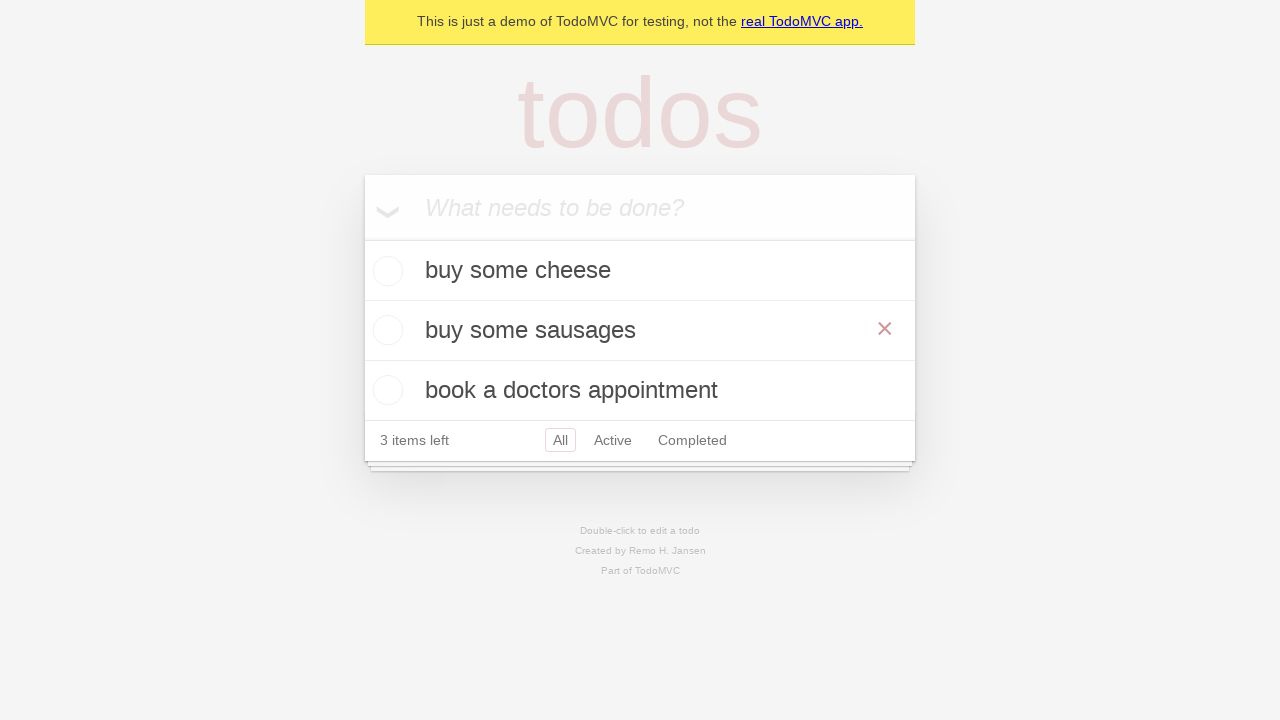

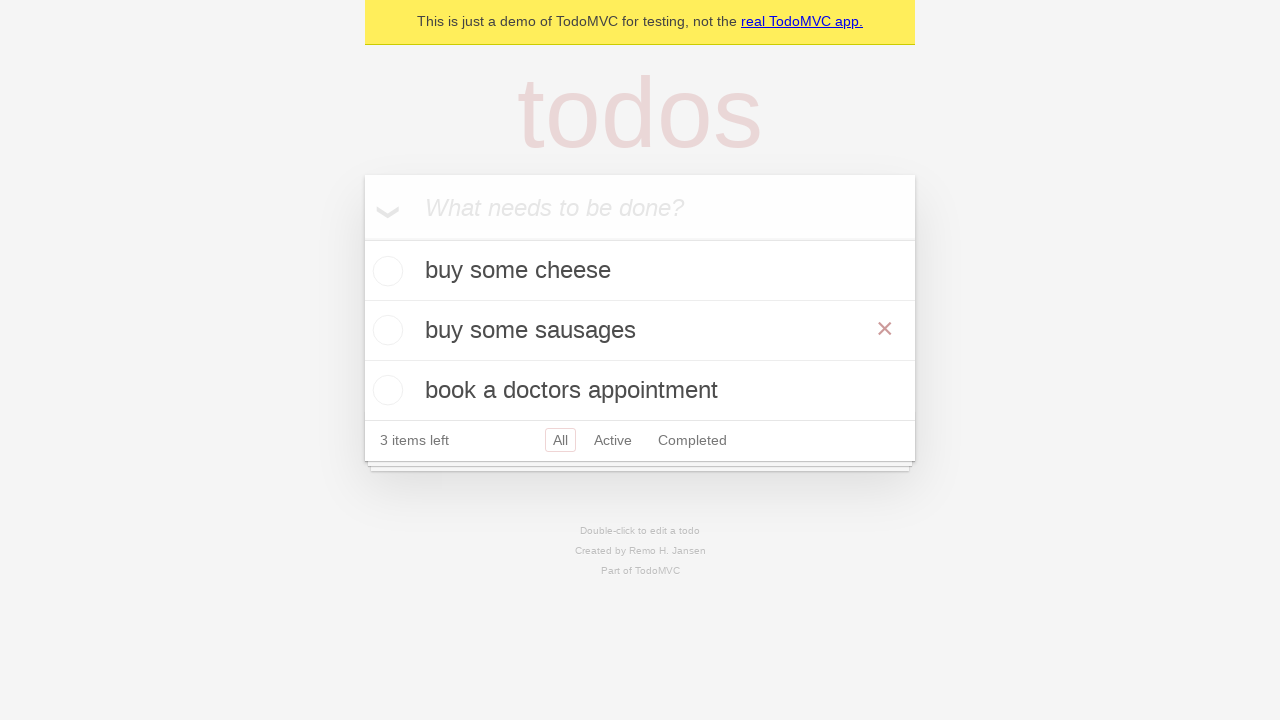